Tests clicking Compare GitHub link in footer

Starting URL: https://github.com/mobile

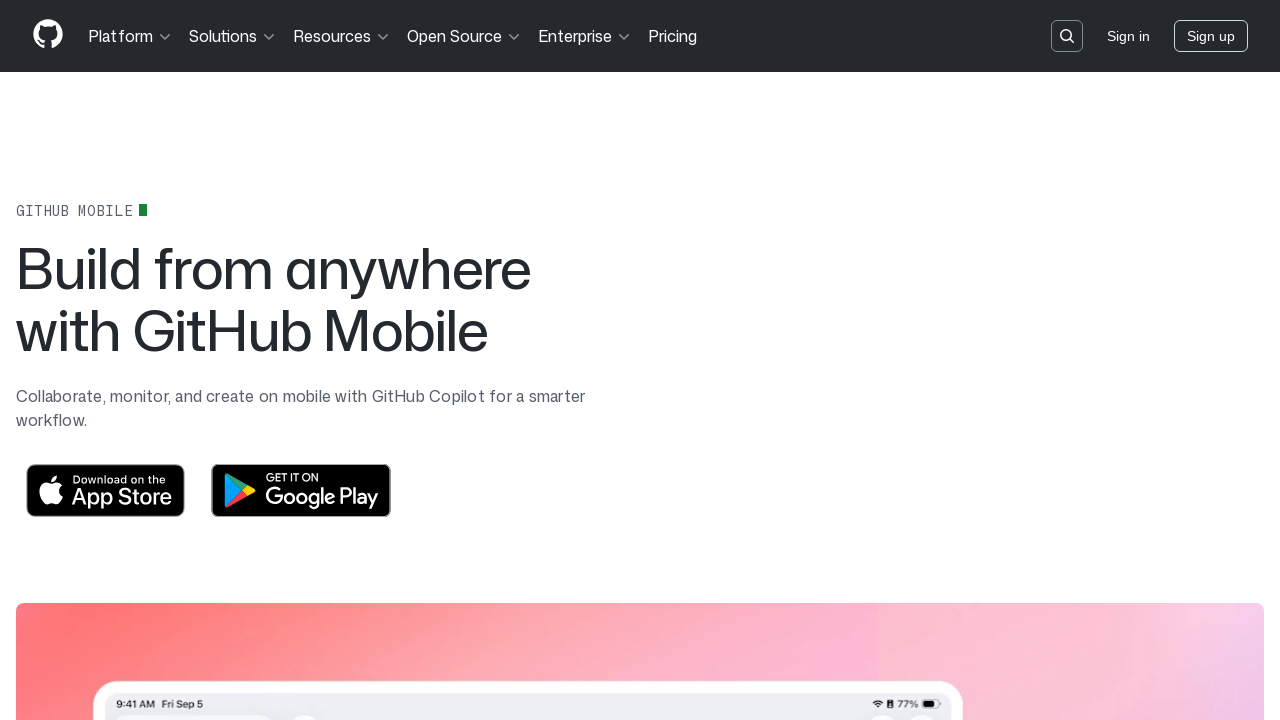

Clicked Compare GitHub link in footer at (509, 538) on footer >> text=Compare GitHub
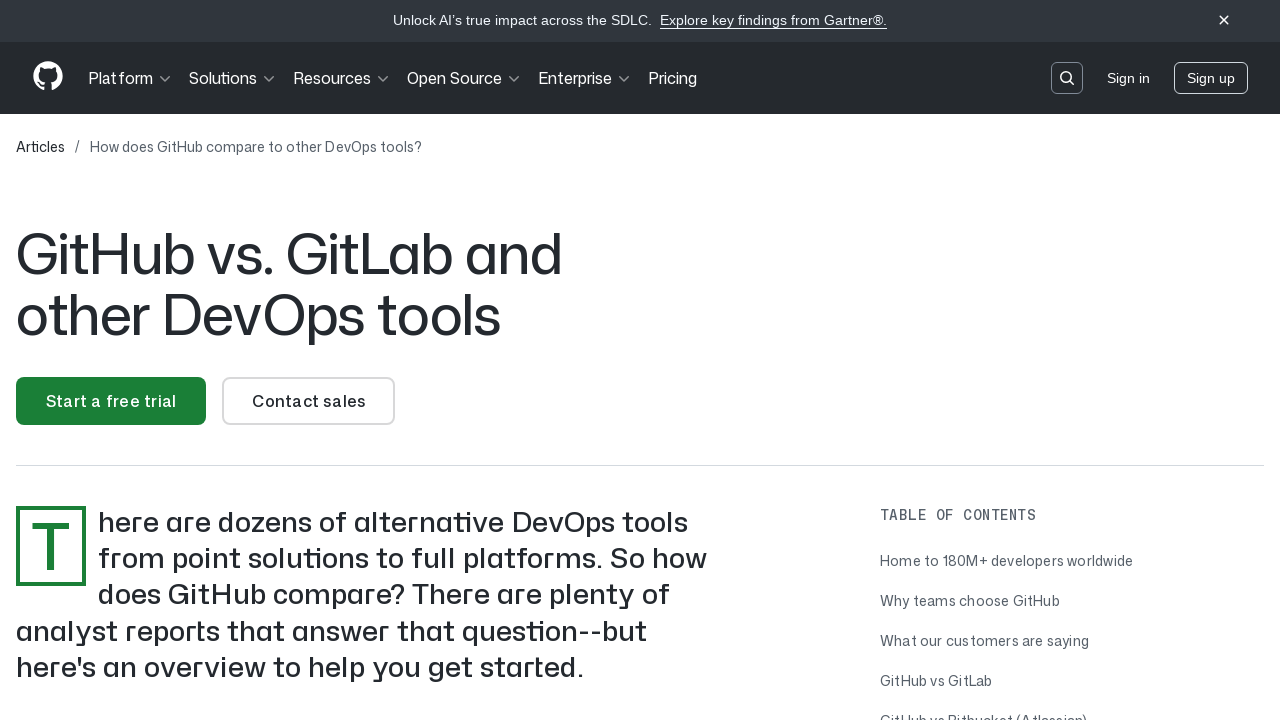

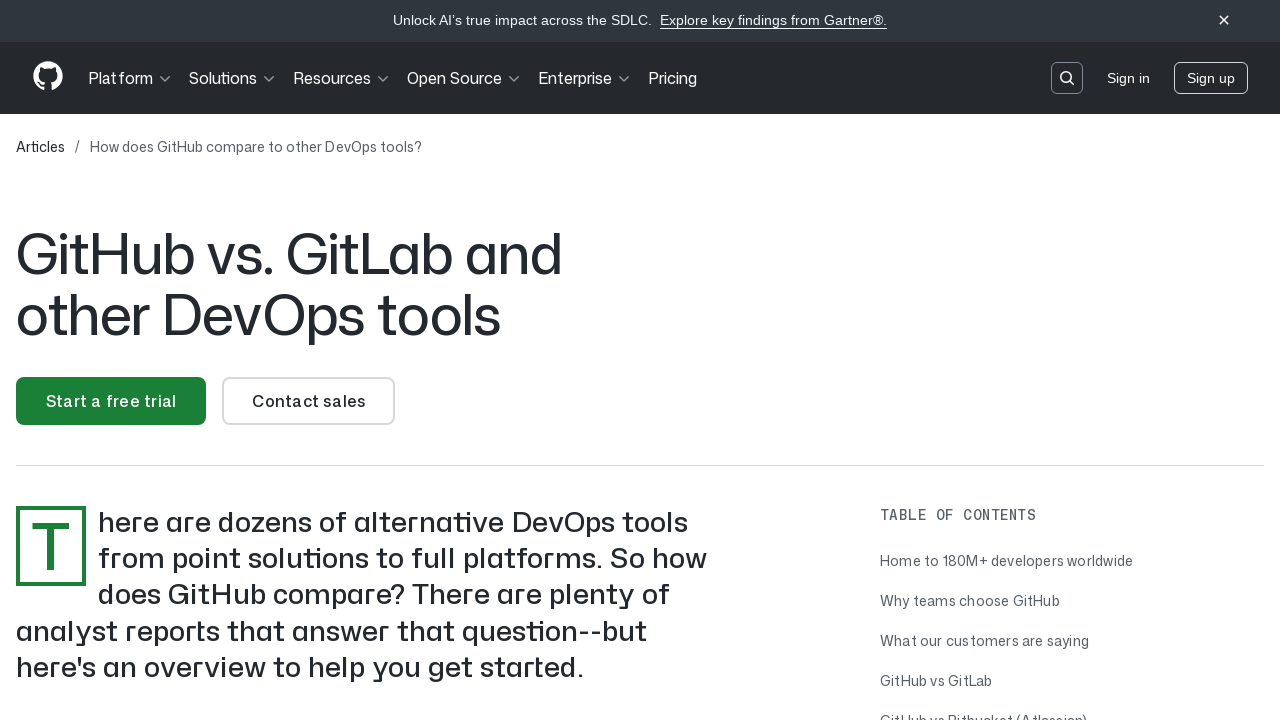